Tests datalist input by entering text, clearing it, and clicking on the datalist field

Starting URL: https://bonigarcia.dev/selenium-webdriver-java/web-form.html

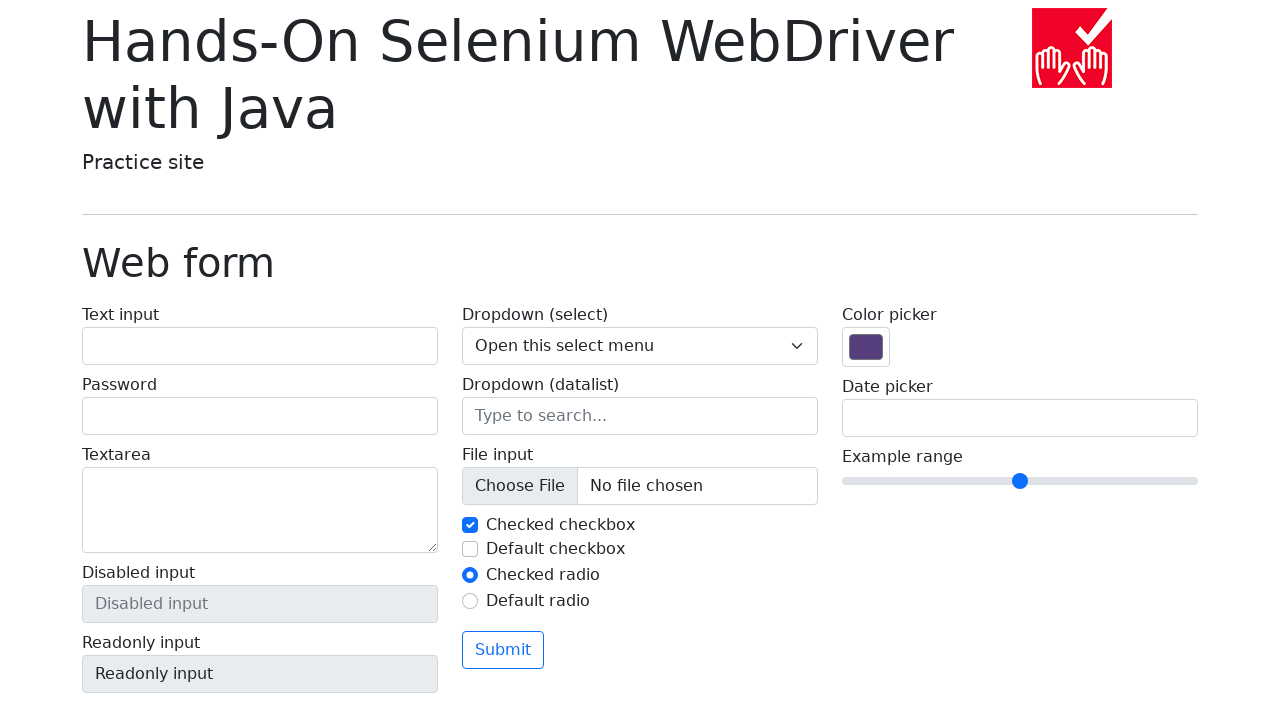

Filled datalist input field with 'TestData' on input[name='my-datalist']
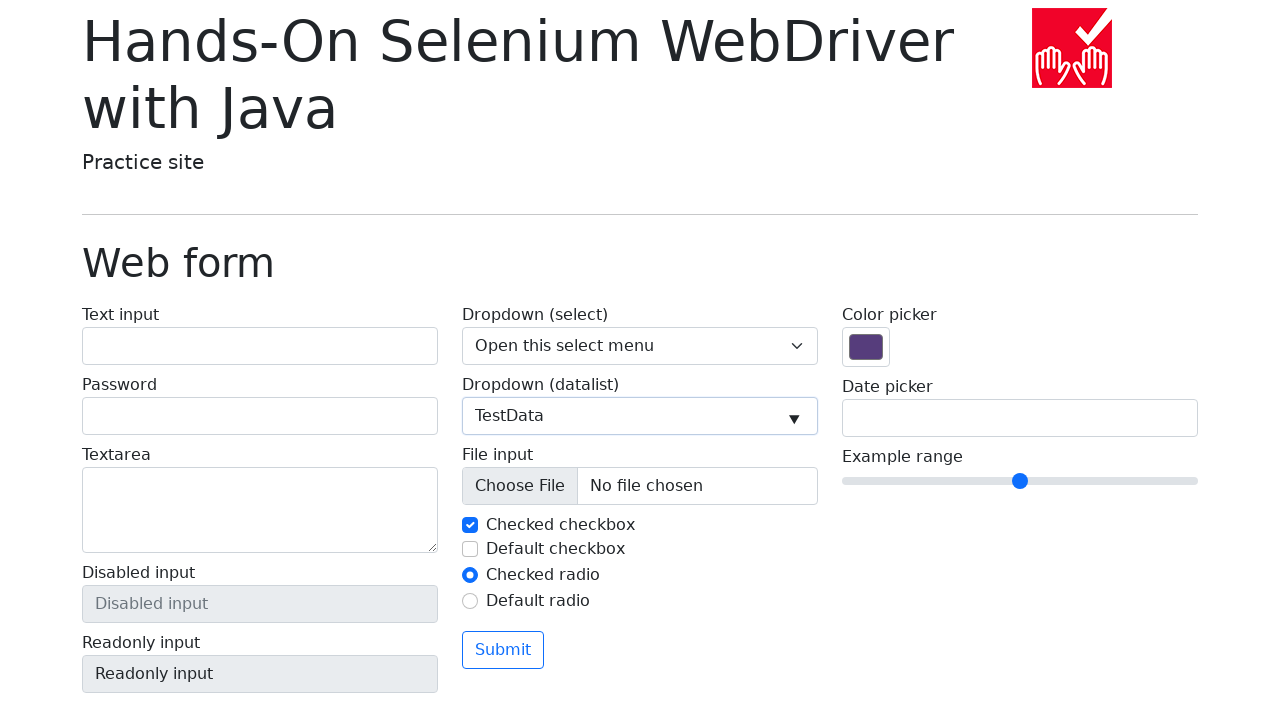

Cleared datalist input field on input[name='my-datalist']
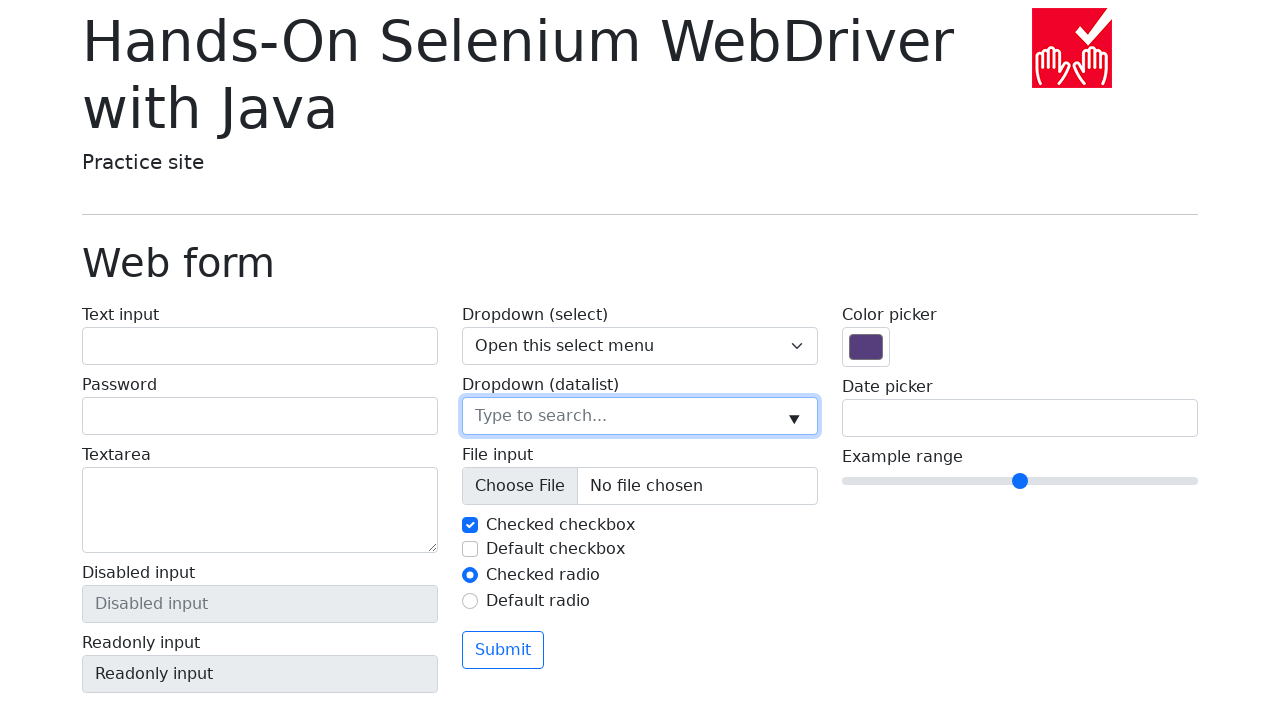

Clicked on datalist input field at (640, 416) on input[name='my-datalist']
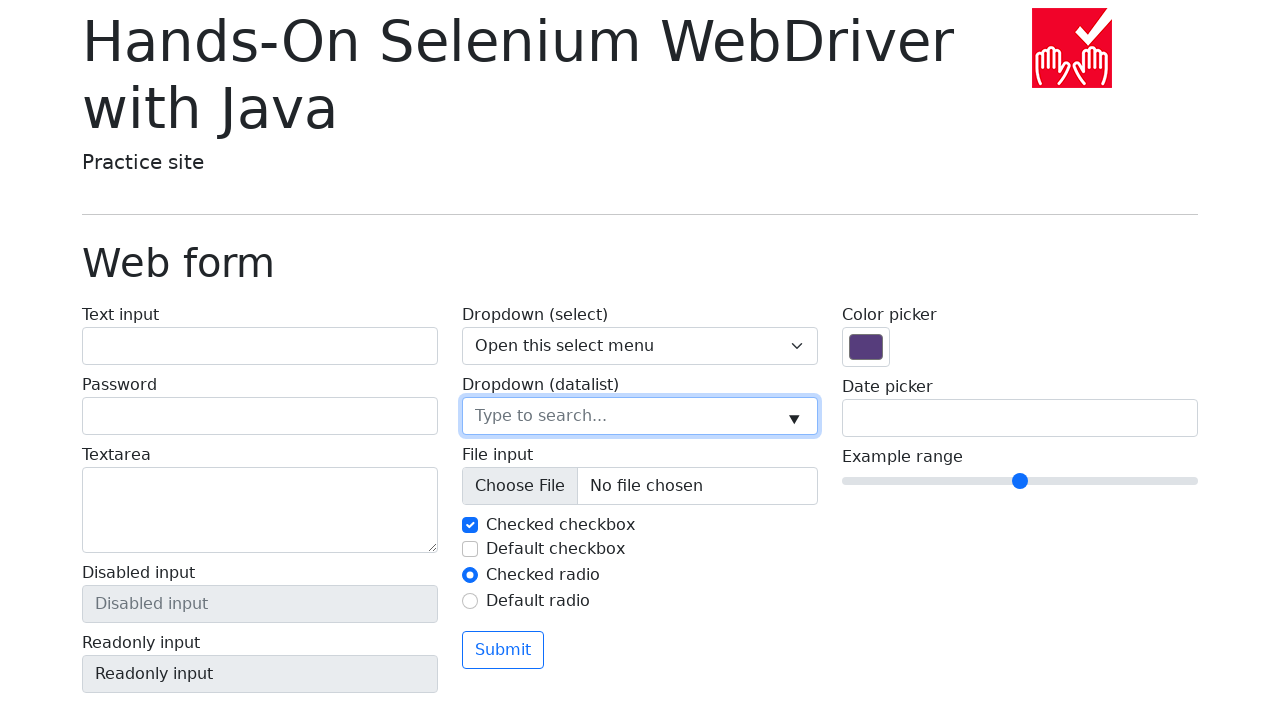

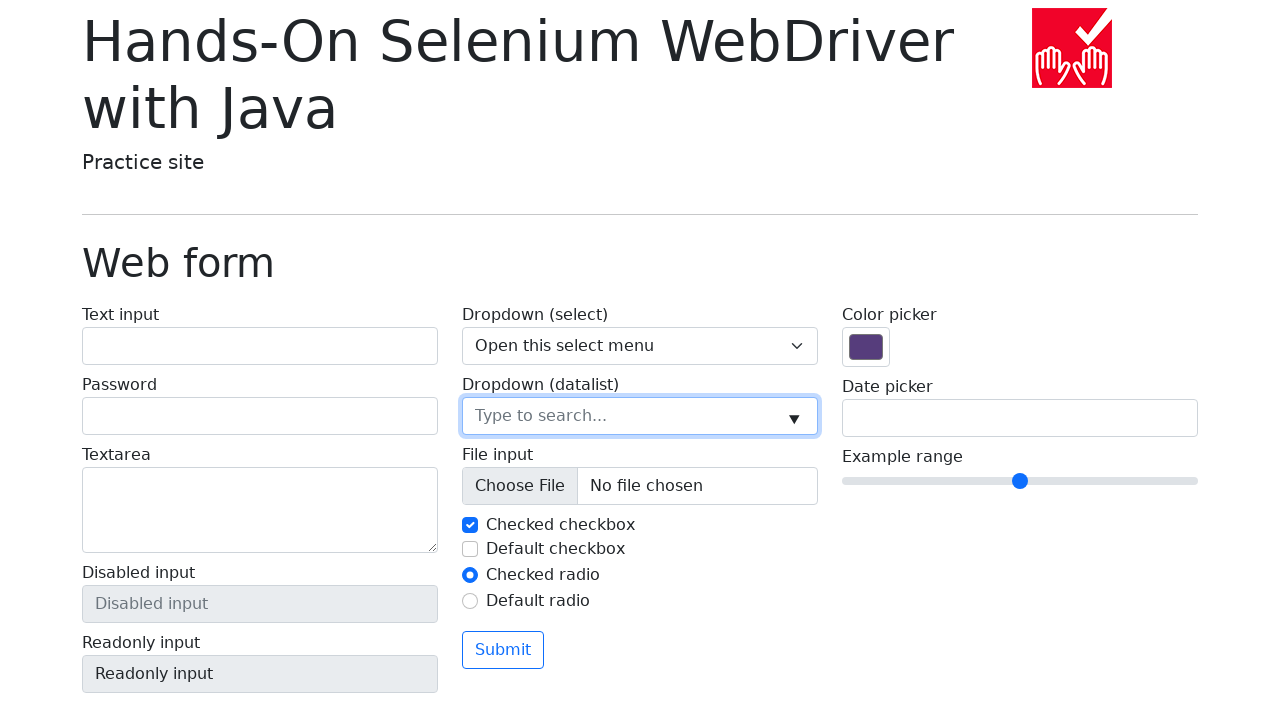